Tests a text box form by filling in valid data for full name, email, and addresses, then submitting and verifying the output displays correctly

Starting URL: https://demoqa.com/text-box

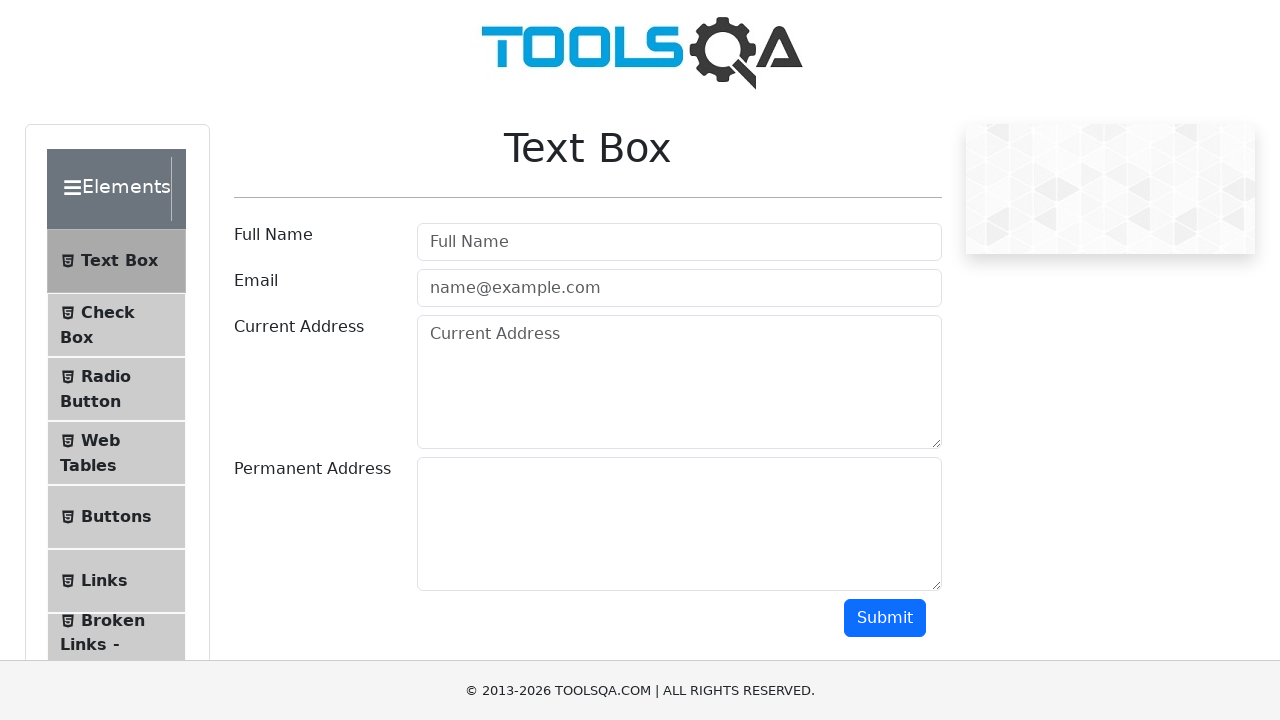

Filled full name field with 'Tester' on #userName
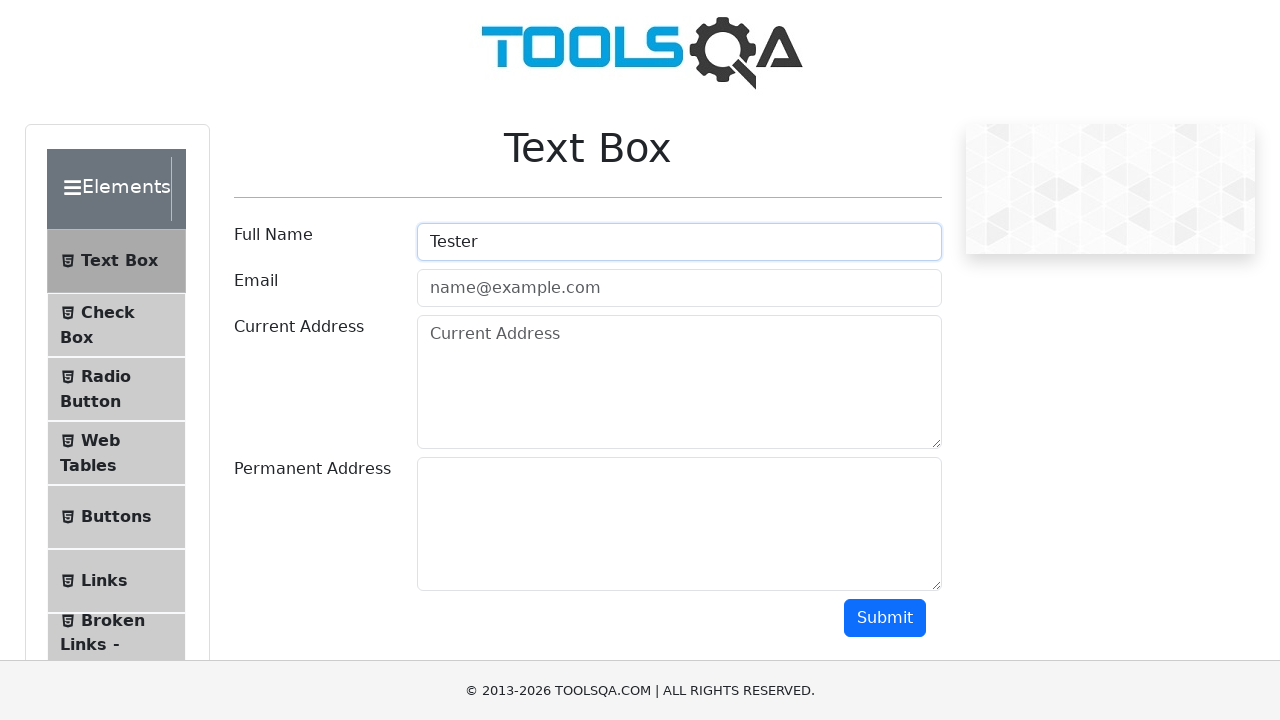

Filled email field with 'test@tester.com' on #userEmail
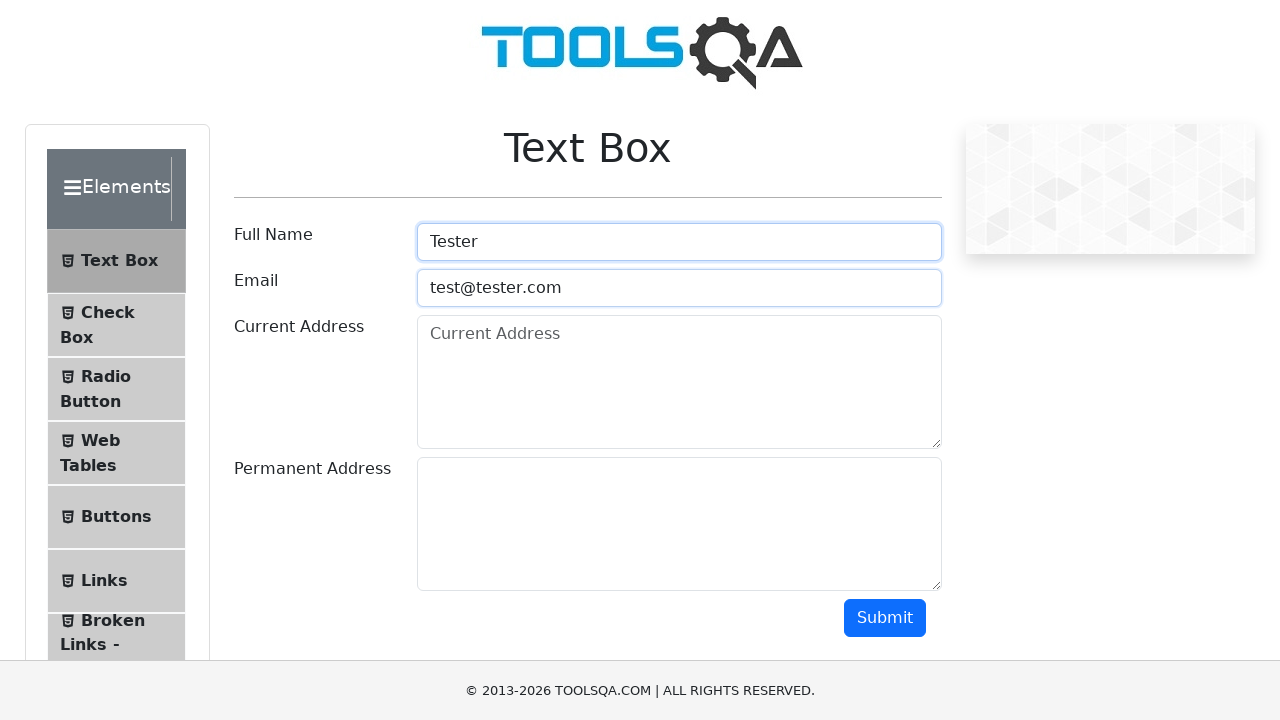

Filled current address field with 'Test Address' on #currentAddress
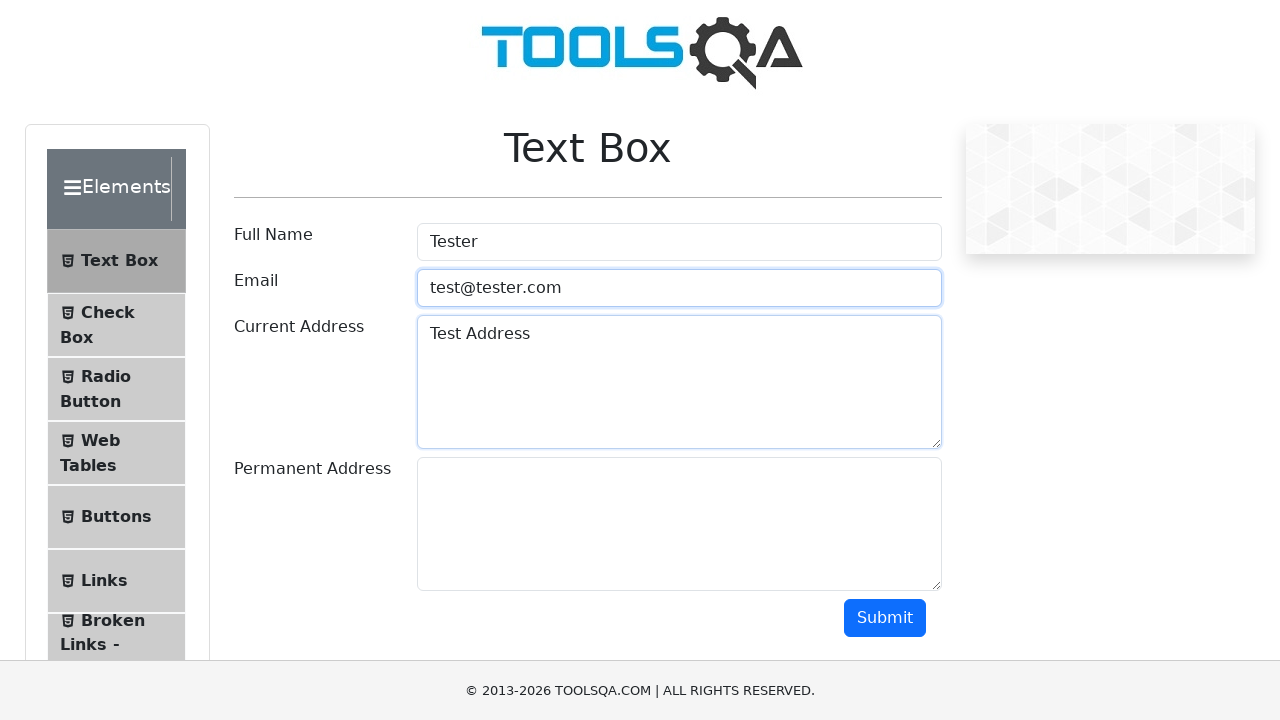

Filled permanent address field with 'Test Address 2' on #permanentAddress
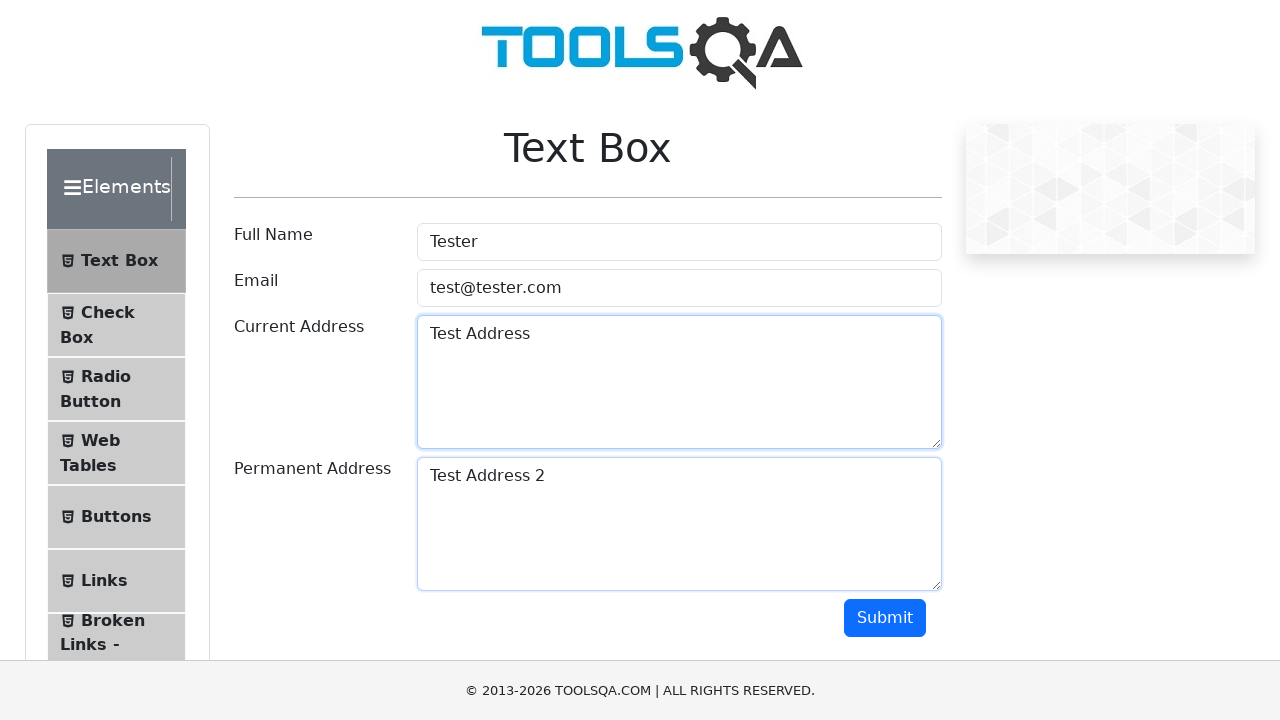

Scrolled down 200 pixels to reveal submit button
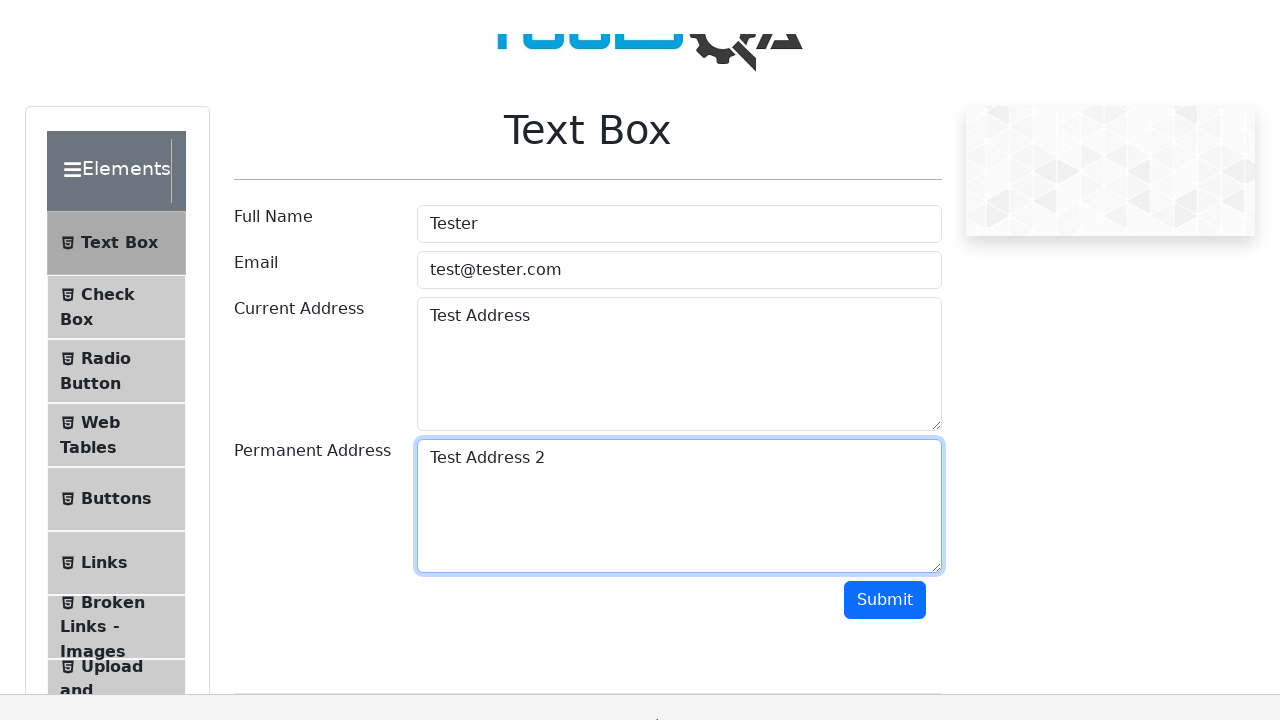

Clicked submit button at (885, 418) on #submit
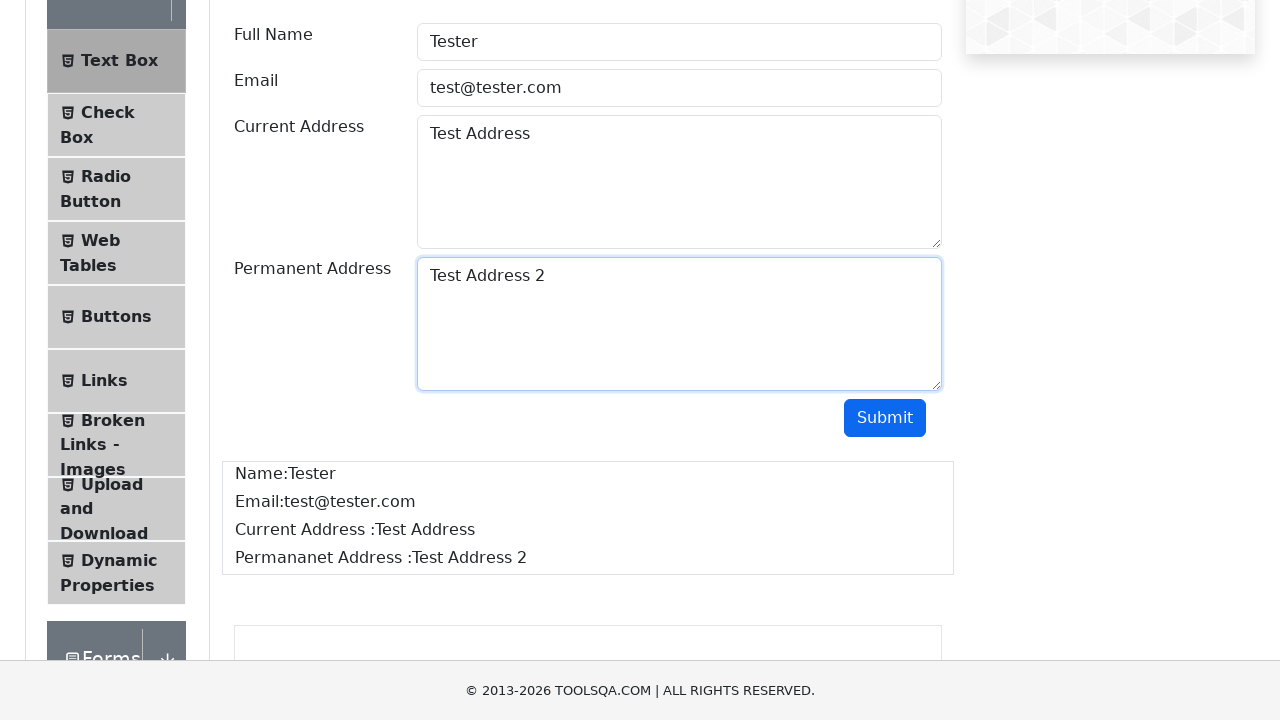

Output section with name field appeared after form submission
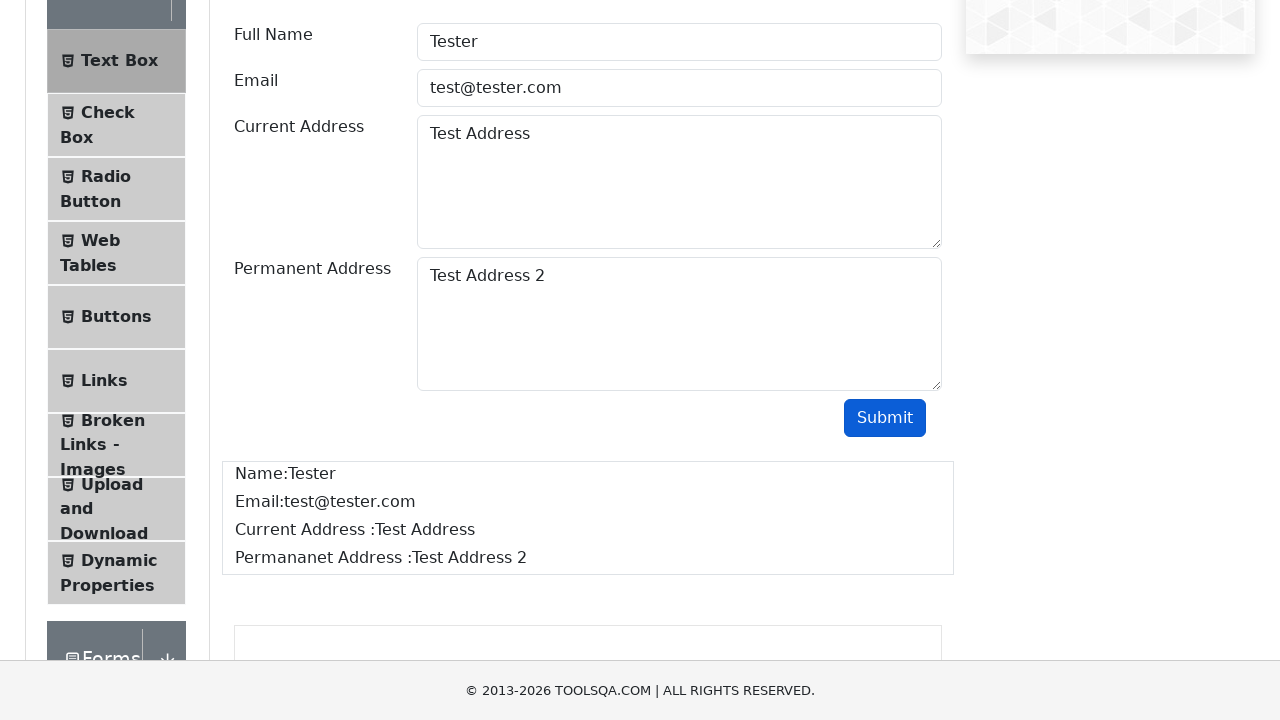

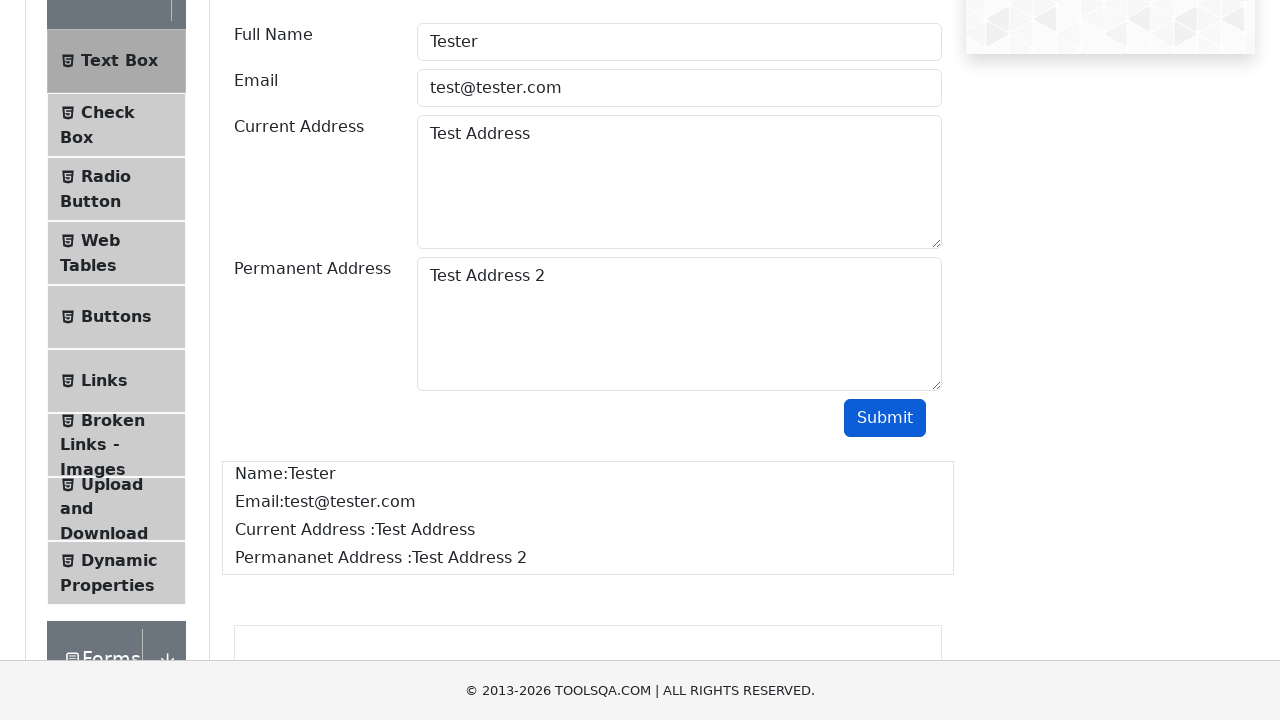